Navigates to the Applitools demo page, verifies the login page loads, clicks the login button, and verifies the app page loads after login.

Starting URL: https://demo.applitools.com/

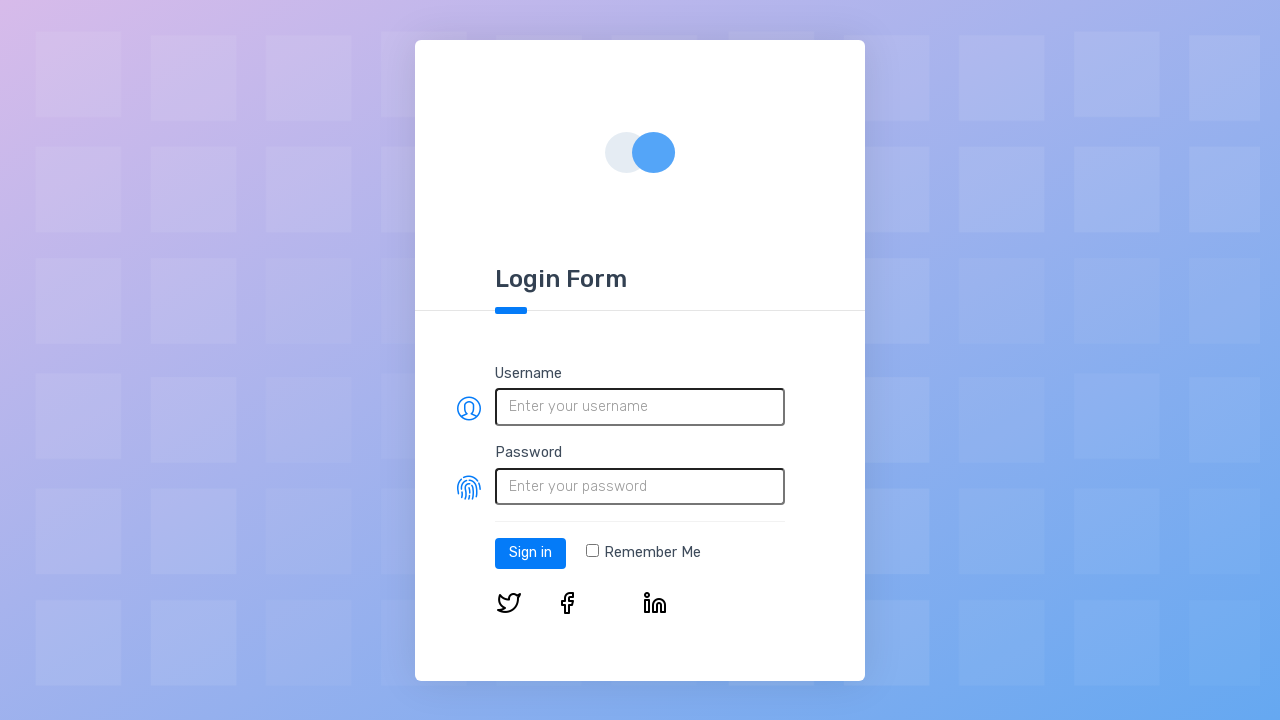

Navigated to Applitools demo page
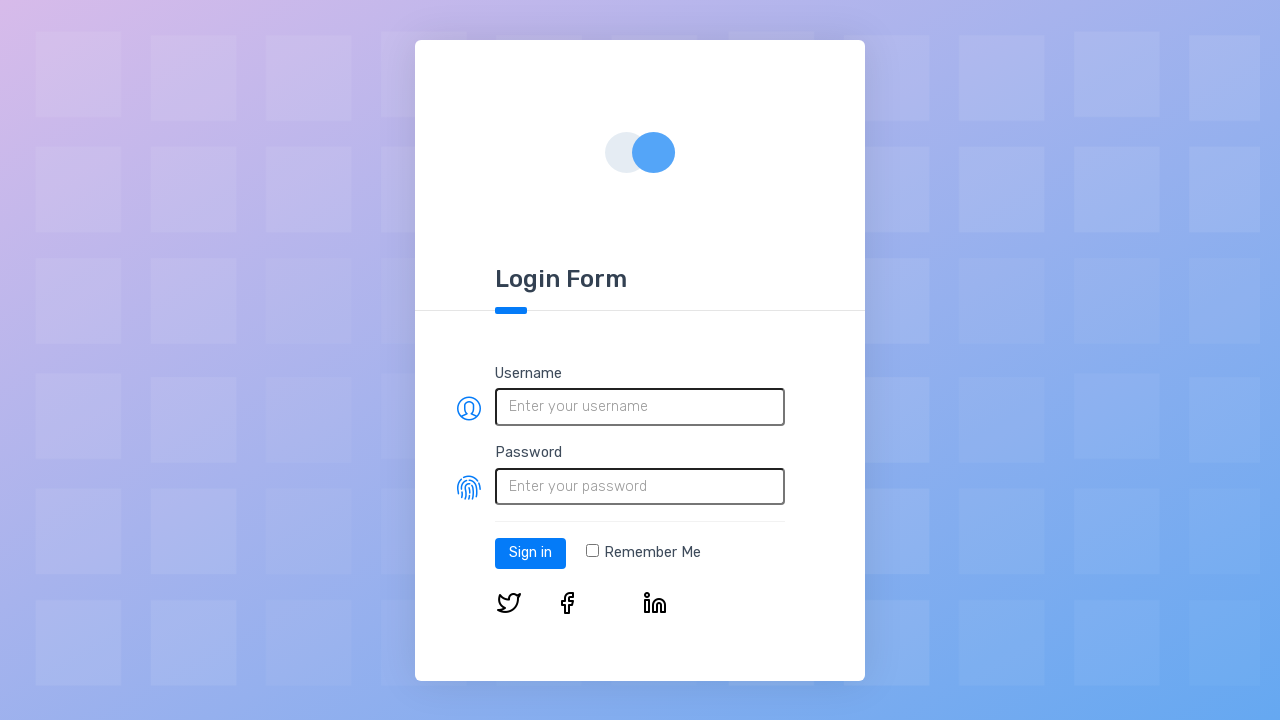

Login page loaded successfully
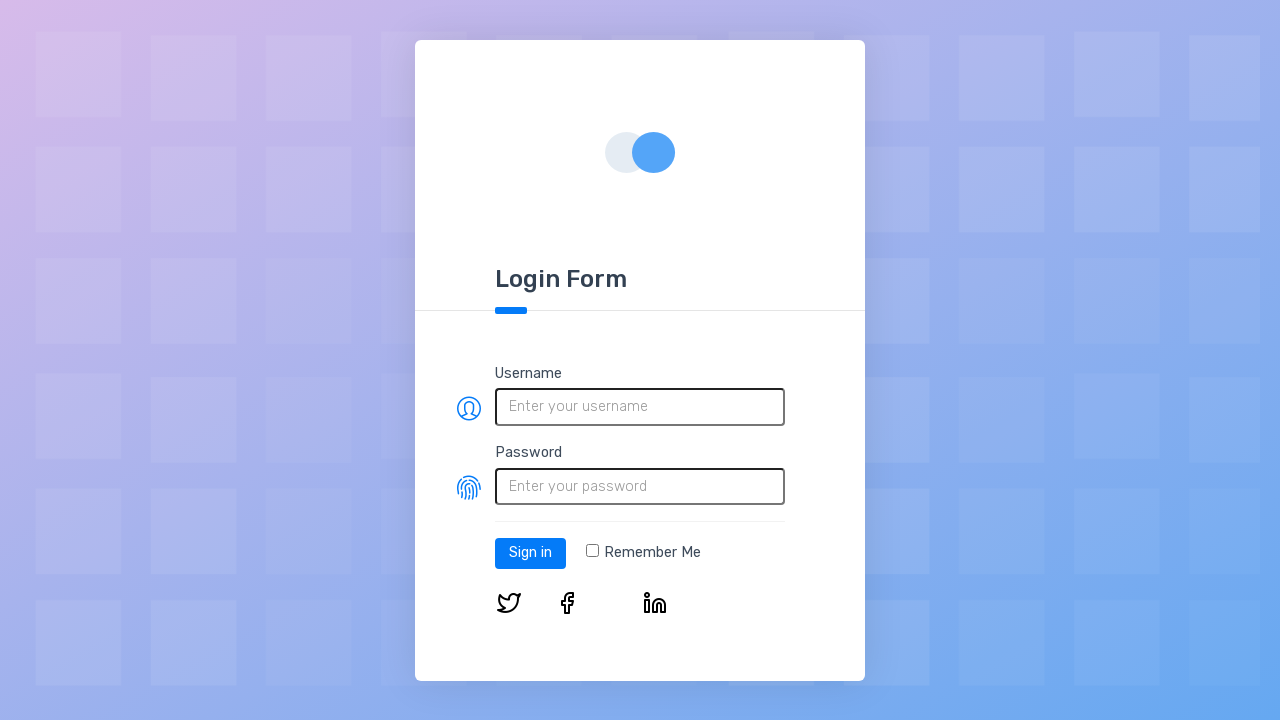

Clicked the login button at (530, 553) on #log-in
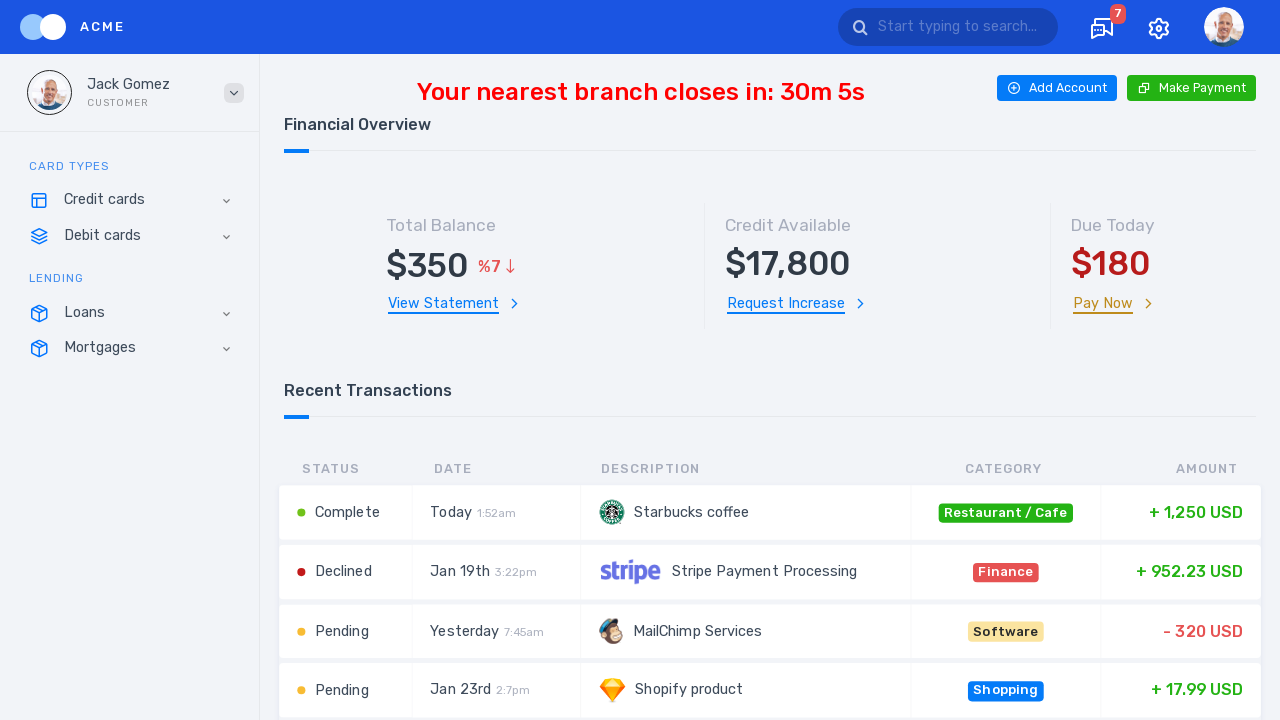

App page loaded after login
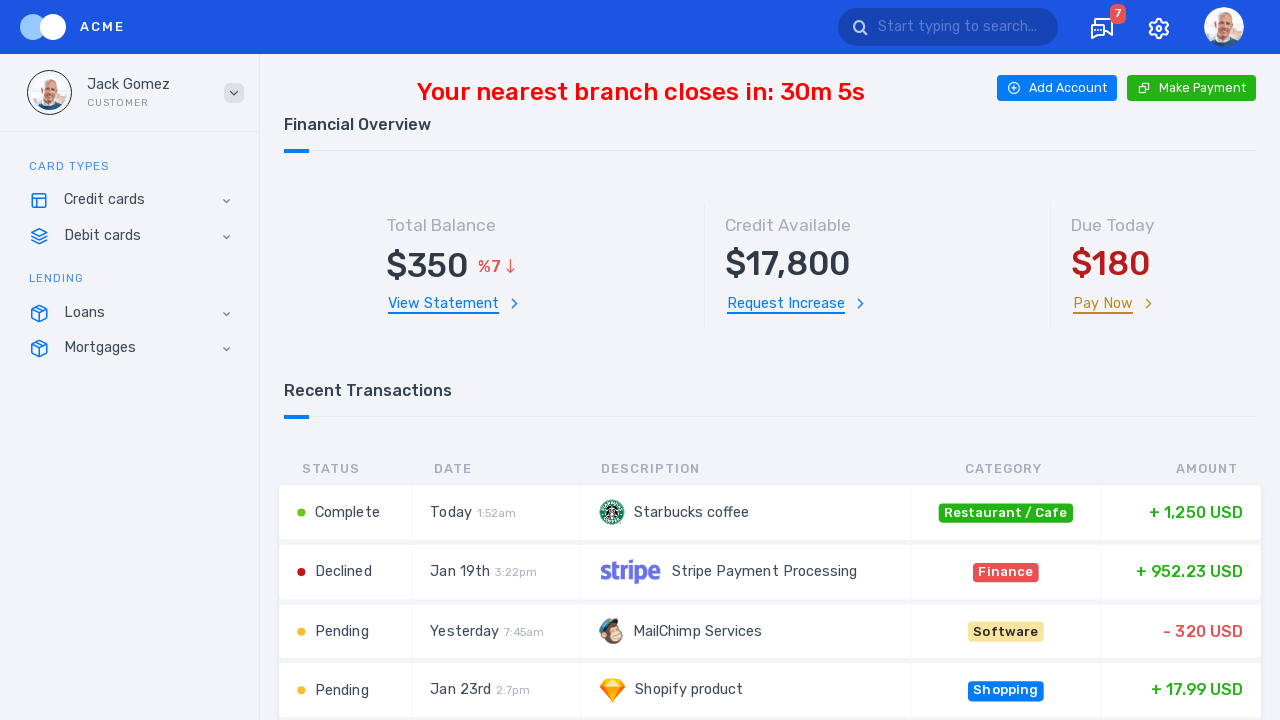

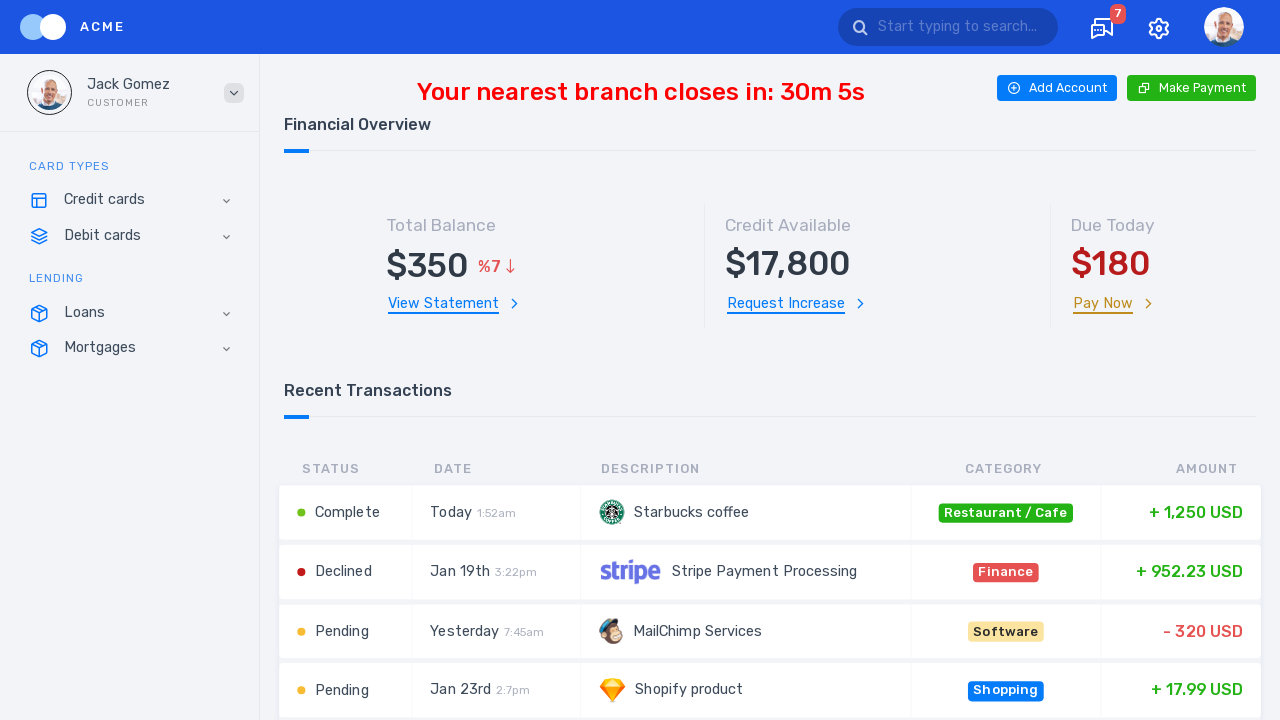